Test adding Rissole product to cart, adjusting quantity by increasing 9 and decreasing 5 units

Starting URL: https://shopcart-challenge.4all.com/

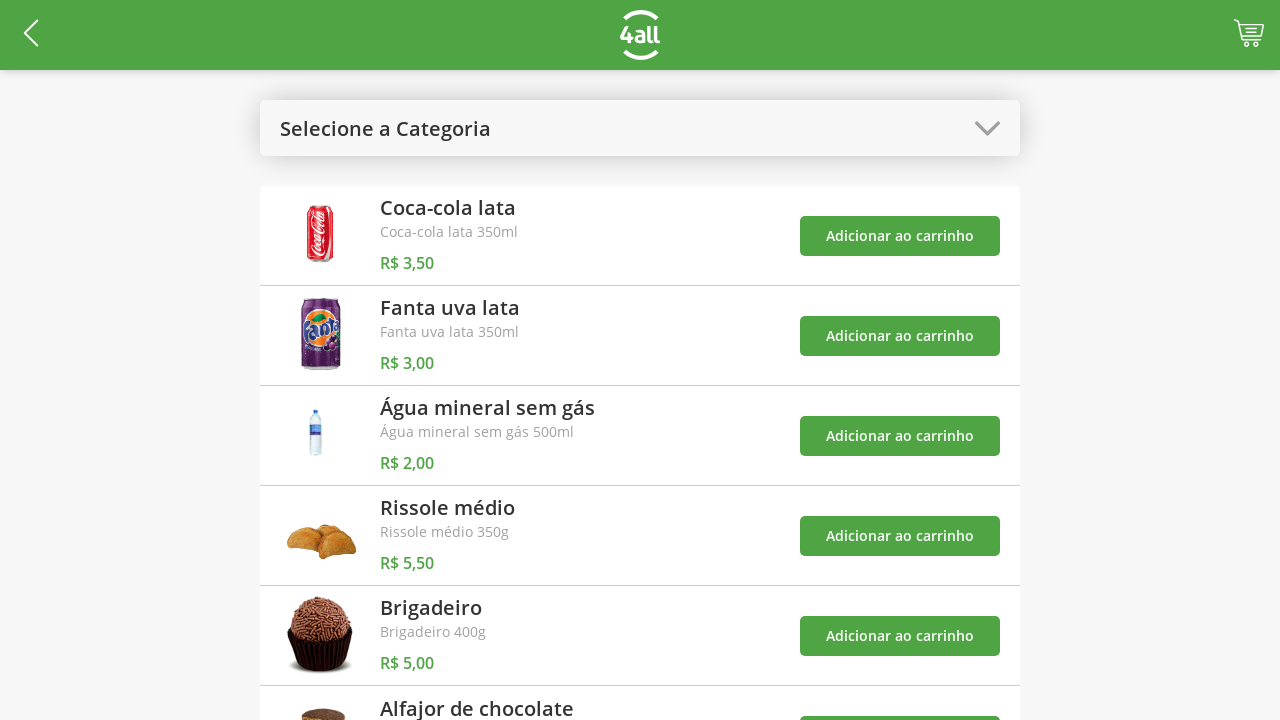

Clicked button to add Rissole product to cart at (900, 536) on #add-product-3-btn
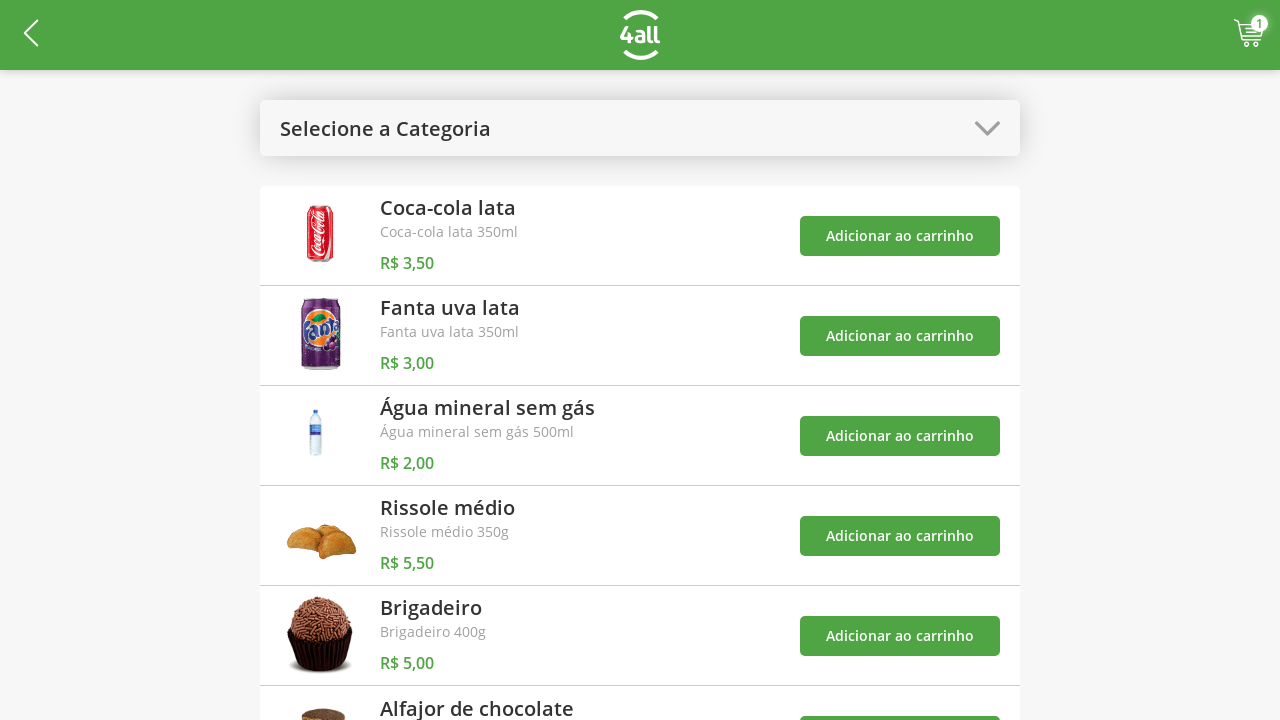

Clicked cart button to access cart at (1249, 35) on #cart-btn
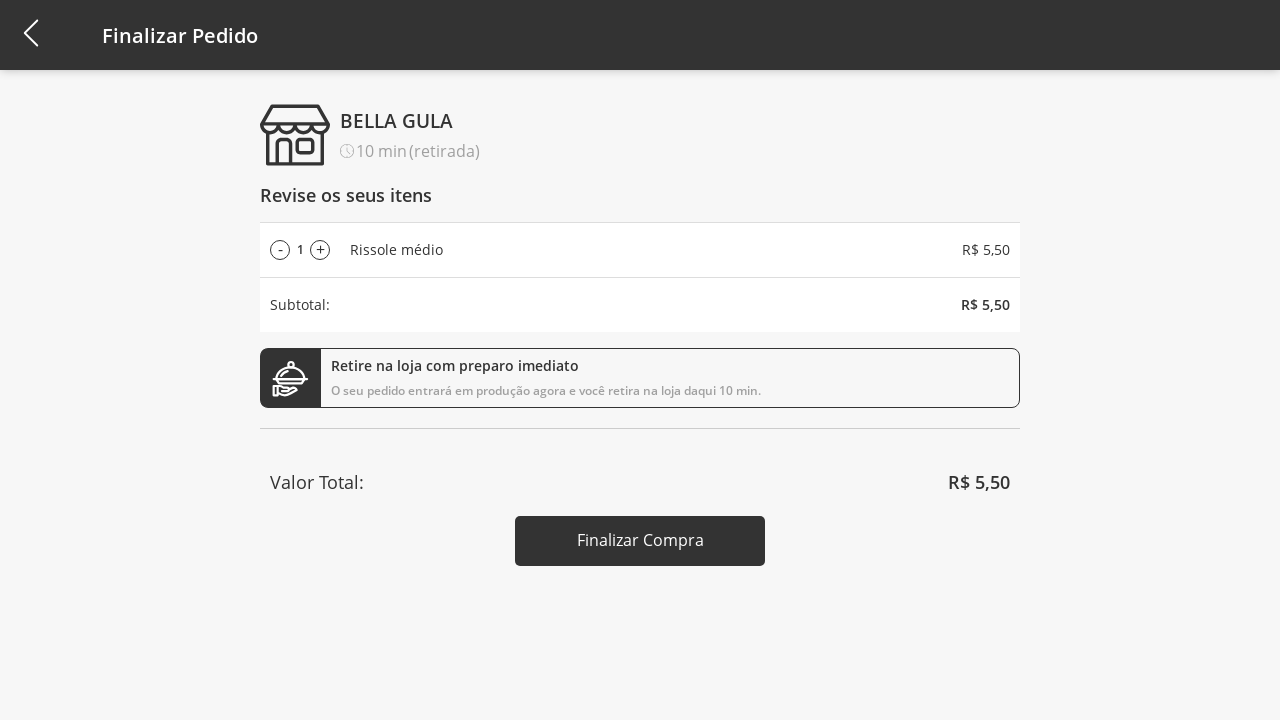

Waited 300ms for cart to load
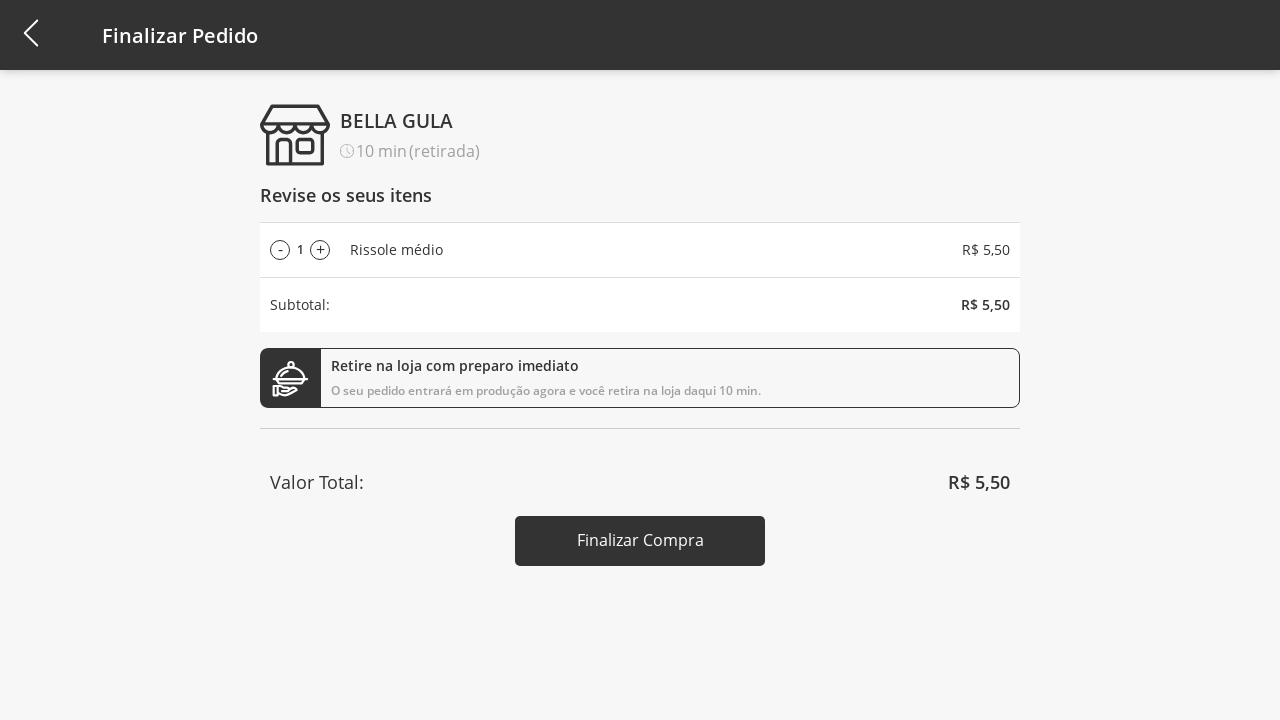

Increased Rissole quantity (increment 1/9) at (320, 250) on #add-product-3-qtd
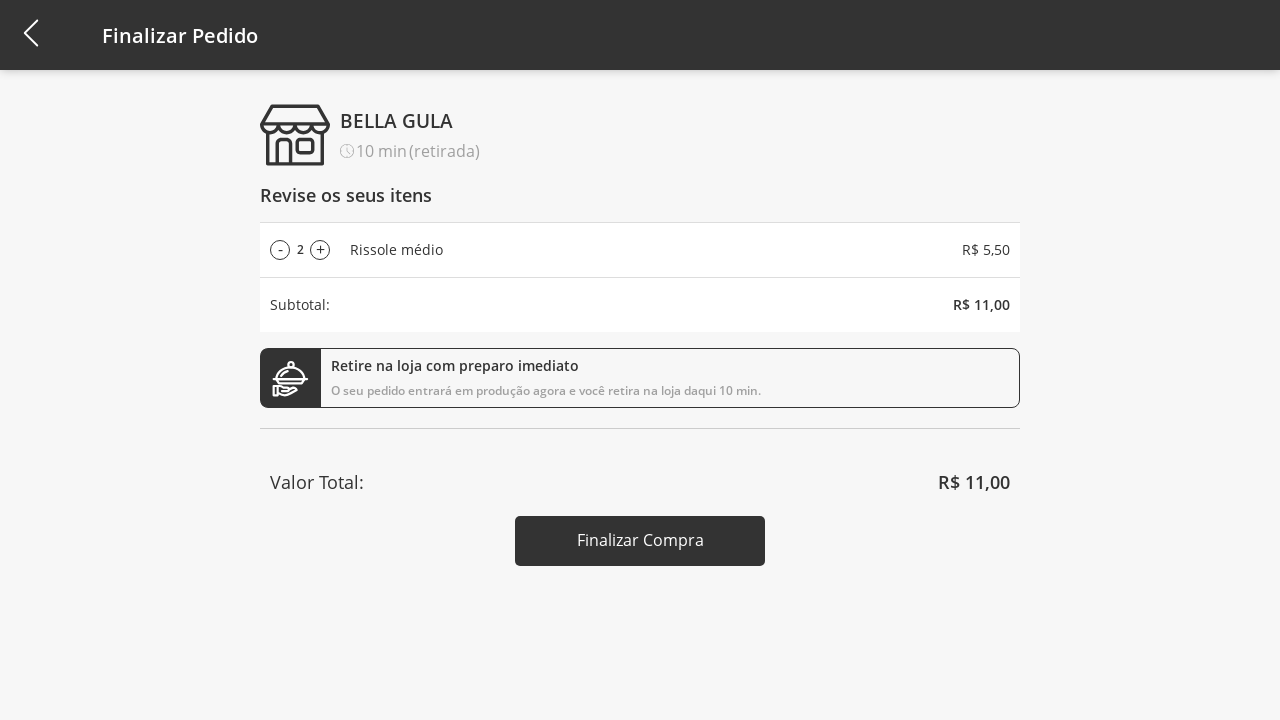

Increased Rissole quantity (increment 2/9) at (320, 250) on #add-product-3-qtd
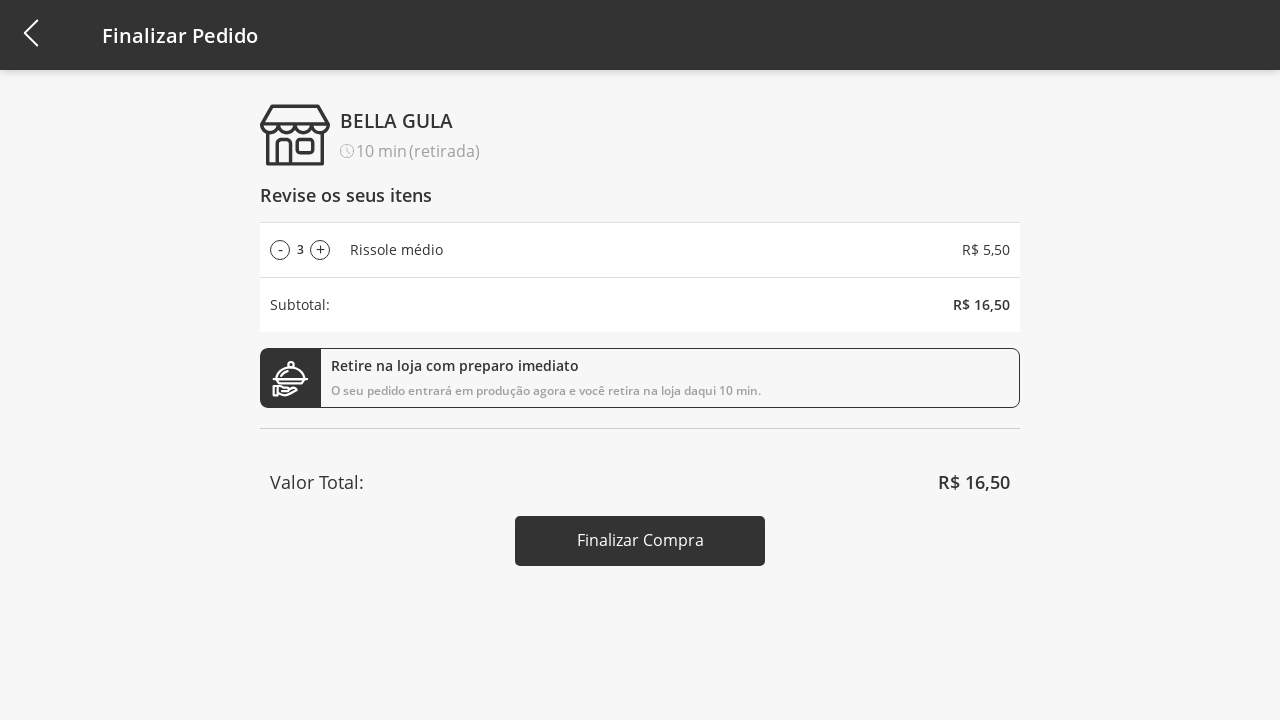

Increased Rissole quantity (increment 3/9) at (320, 250) on #add-product-3-qtd
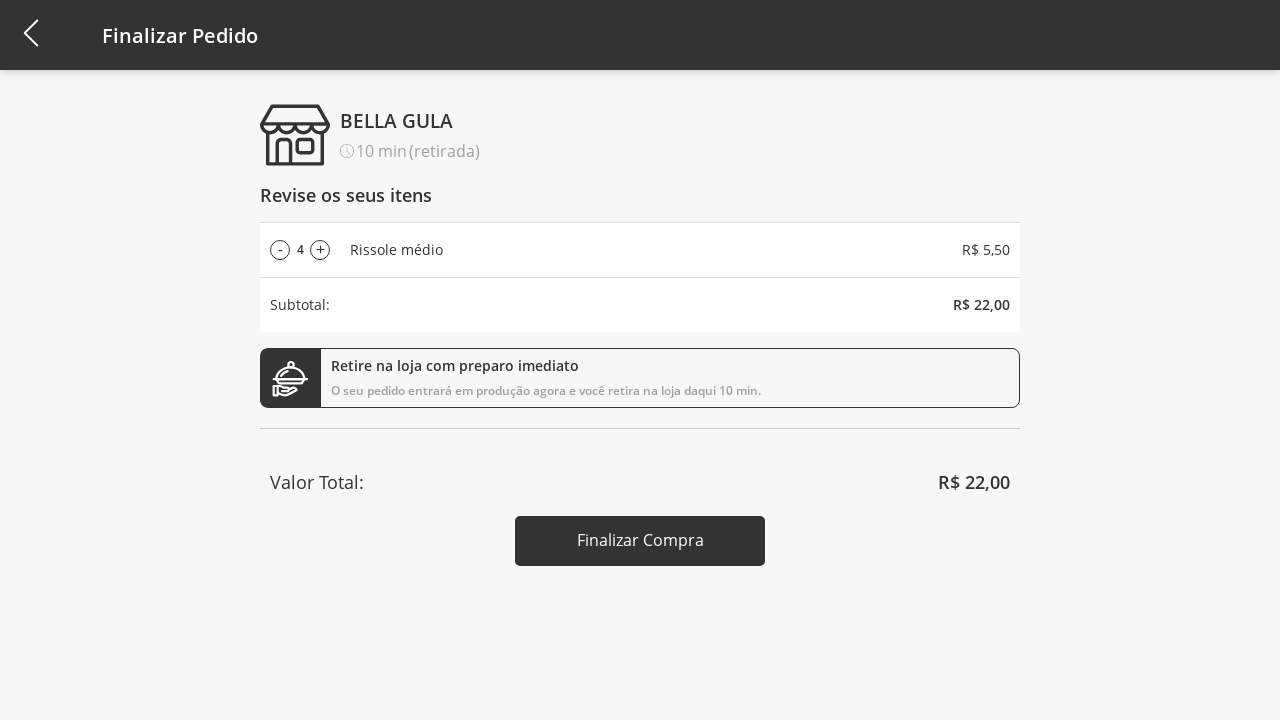

Increased Rissole quantity (increment 4/9) at (320, 250) on #add-product-3-qtd
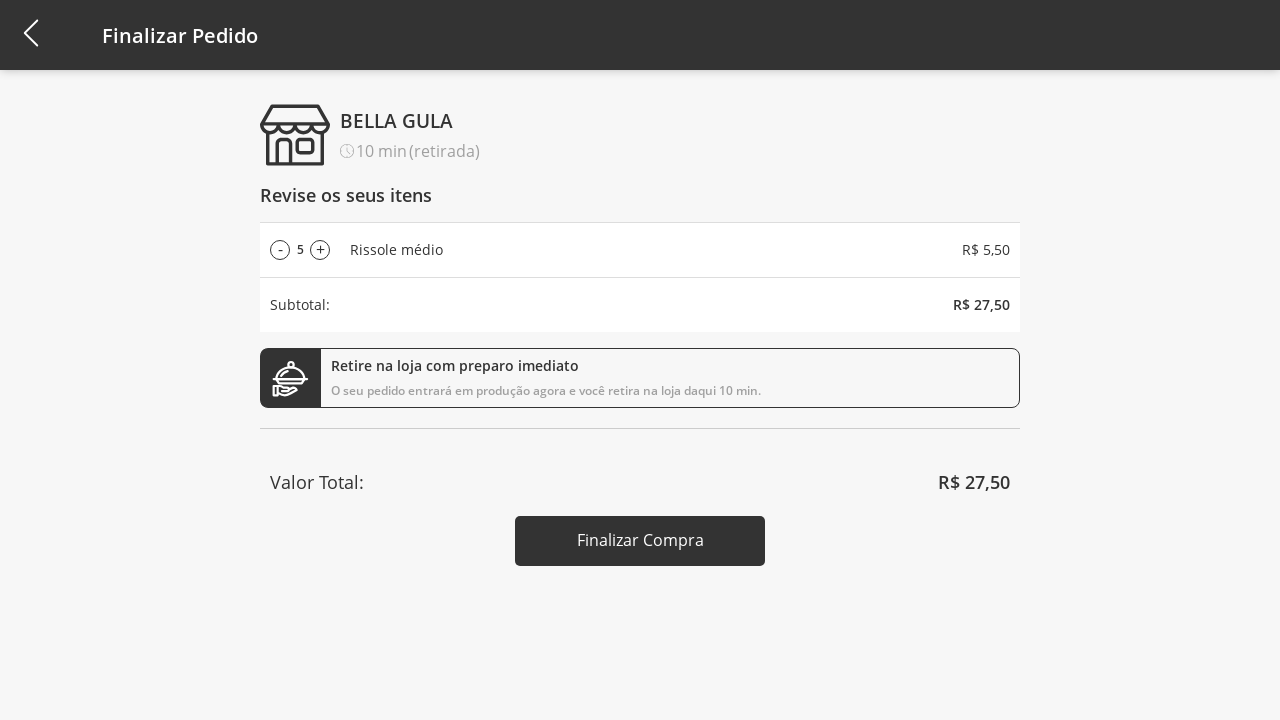

Increased Rissole quantity (increment 5/9) at (320, 250) on #add-product-3-qtd
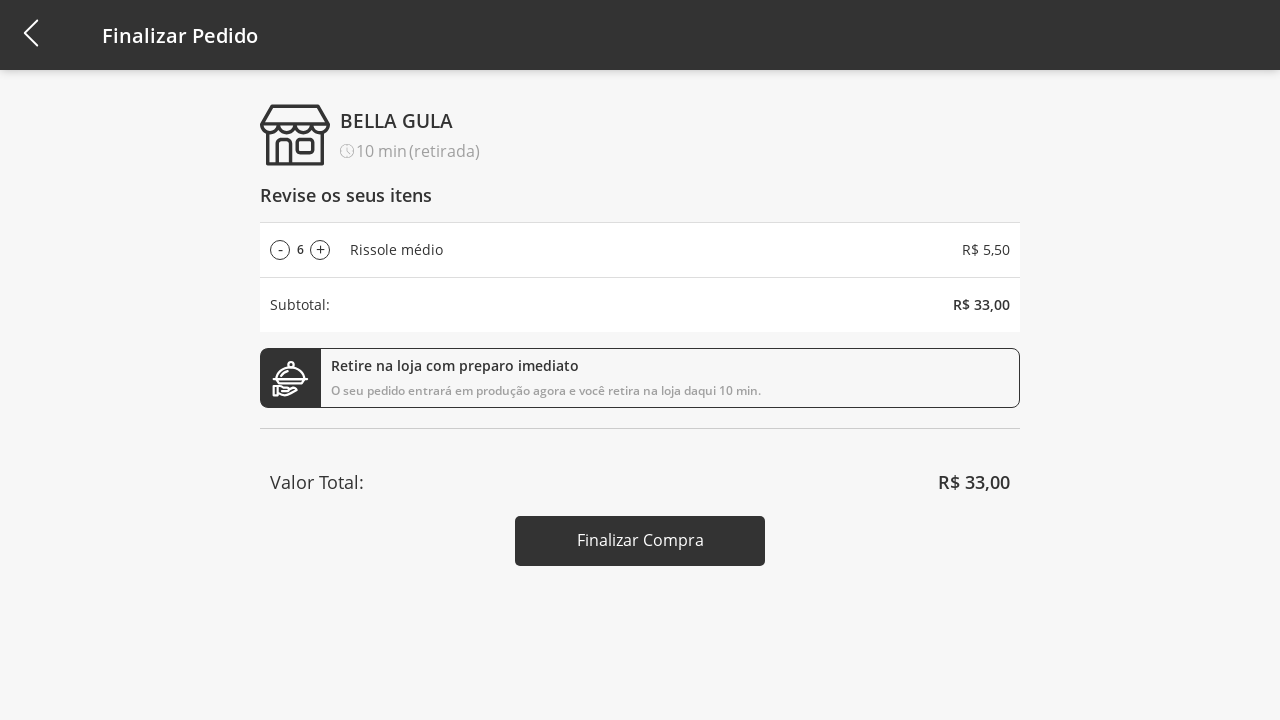

Increased Rissole quantity (increment 6/9) at (320, 250) on #add-product-3-qtd
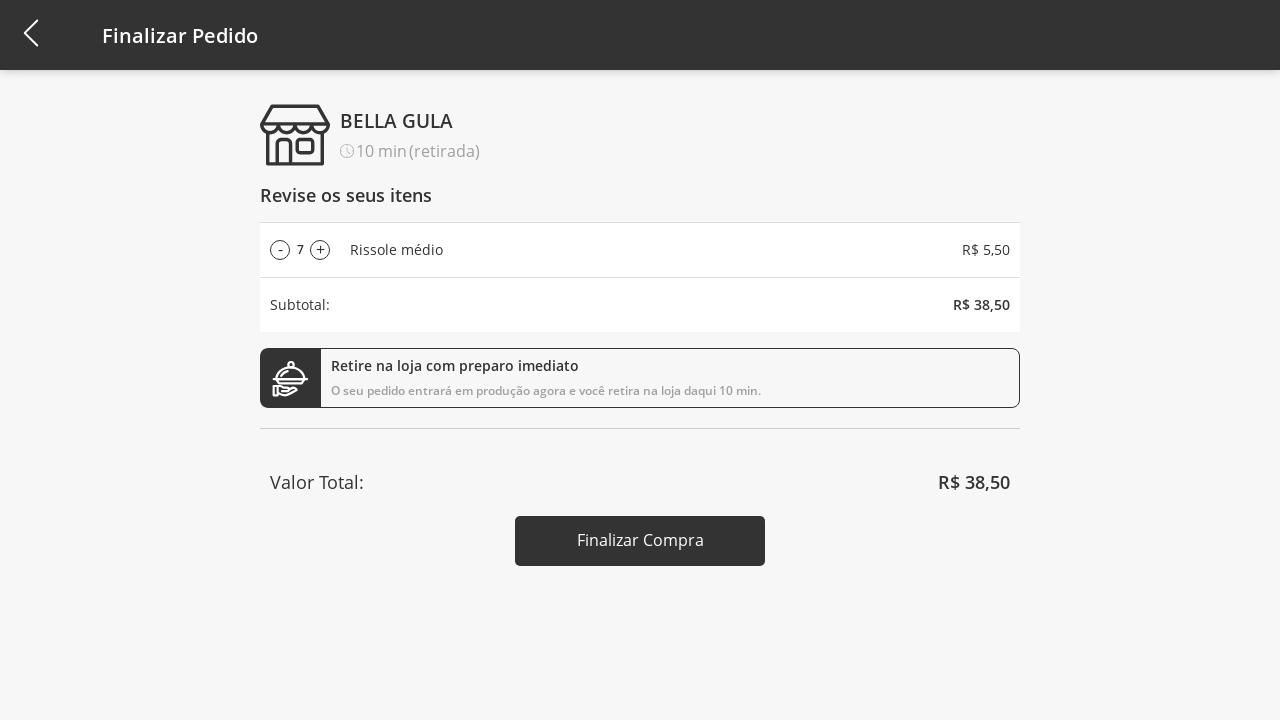

Increased Rissole quantity (increment 7/9) at (320, 250) on #add-product-3-qtd
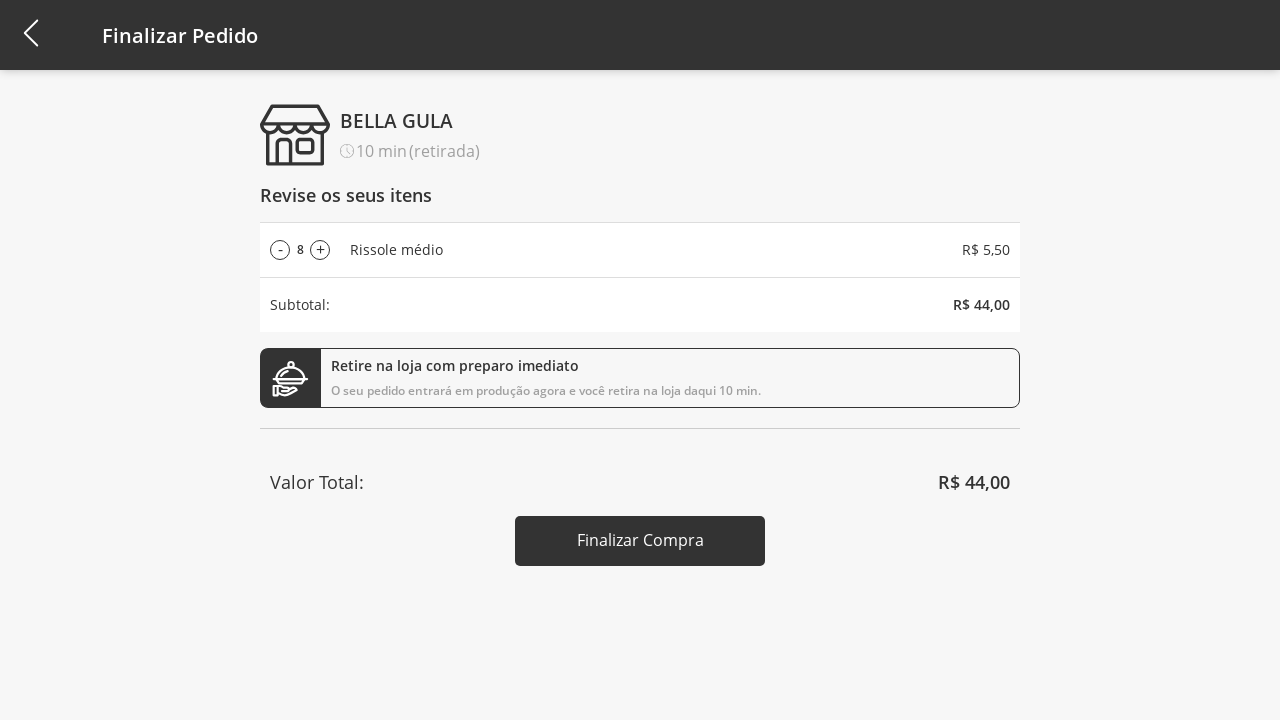

Increased Rissole quantity (increment 8/9) at (320, 250) on #add-product-3-qtd
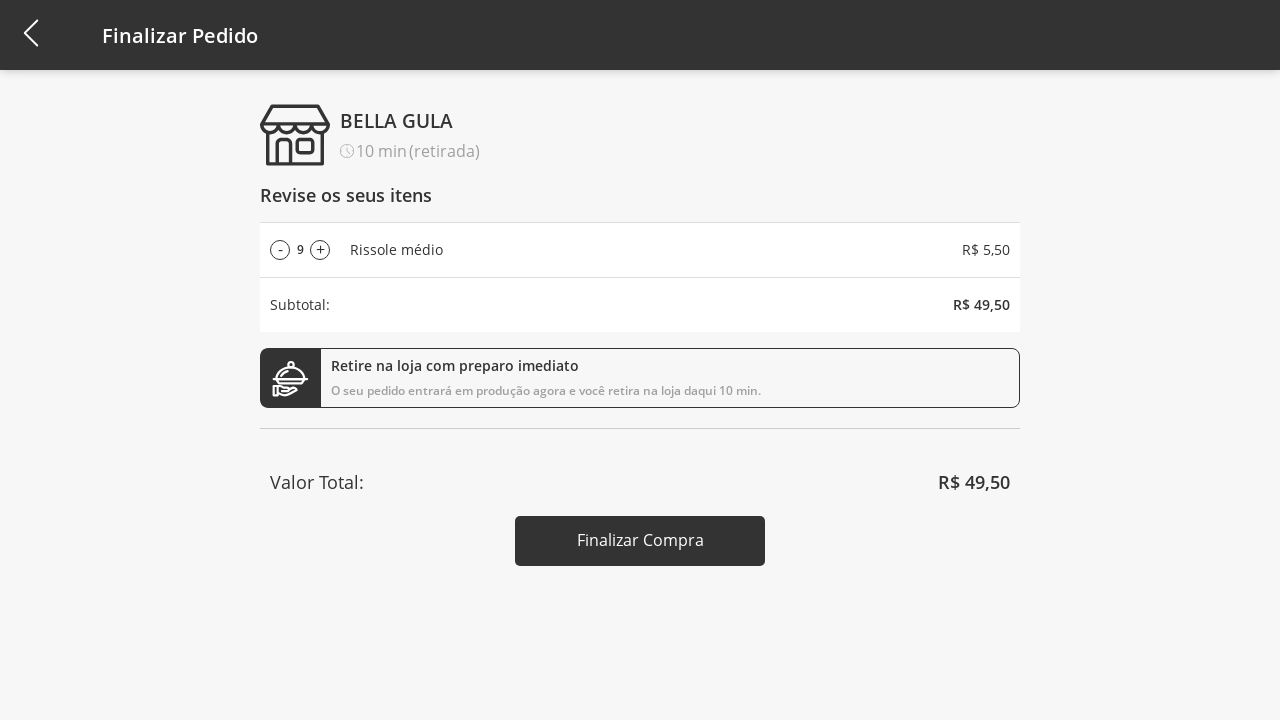

Increased Rissole quantity (increment 9/9) at (320, 250) on #add-product-3-qtd
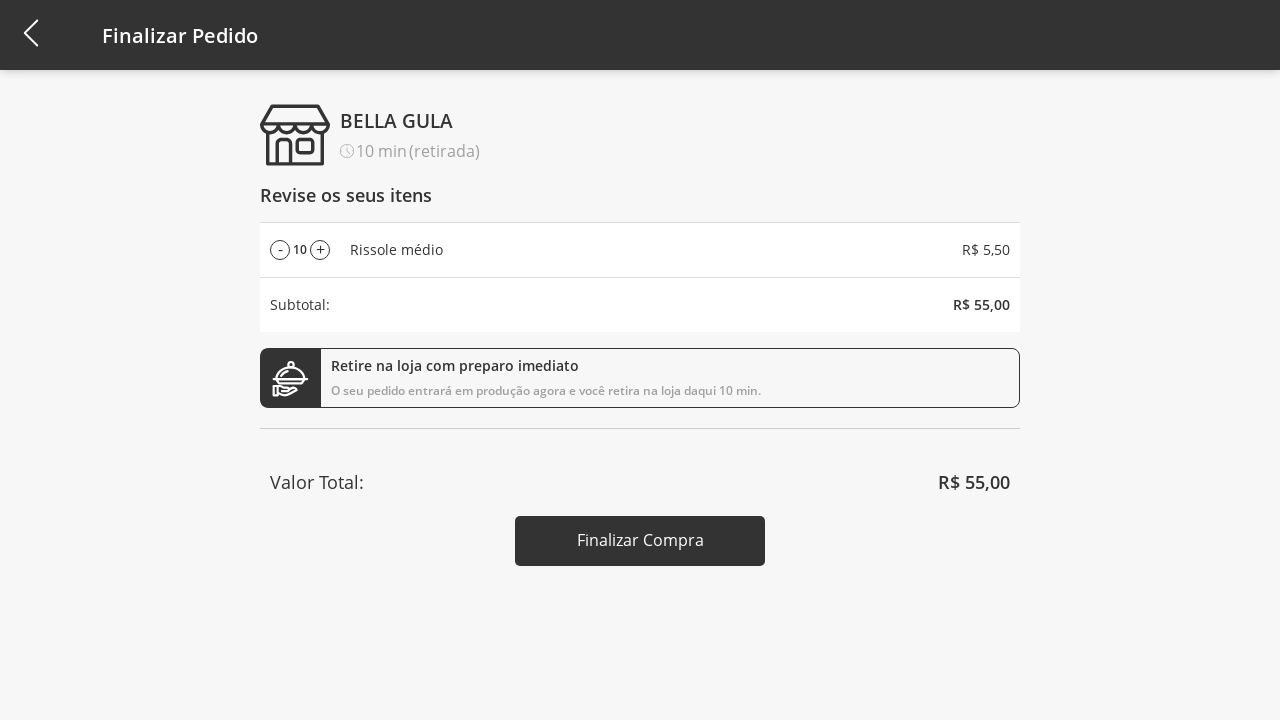

Decreased Rissole quantity (decrement 1/5) at (280, 250) on #remove-product-3-qtd
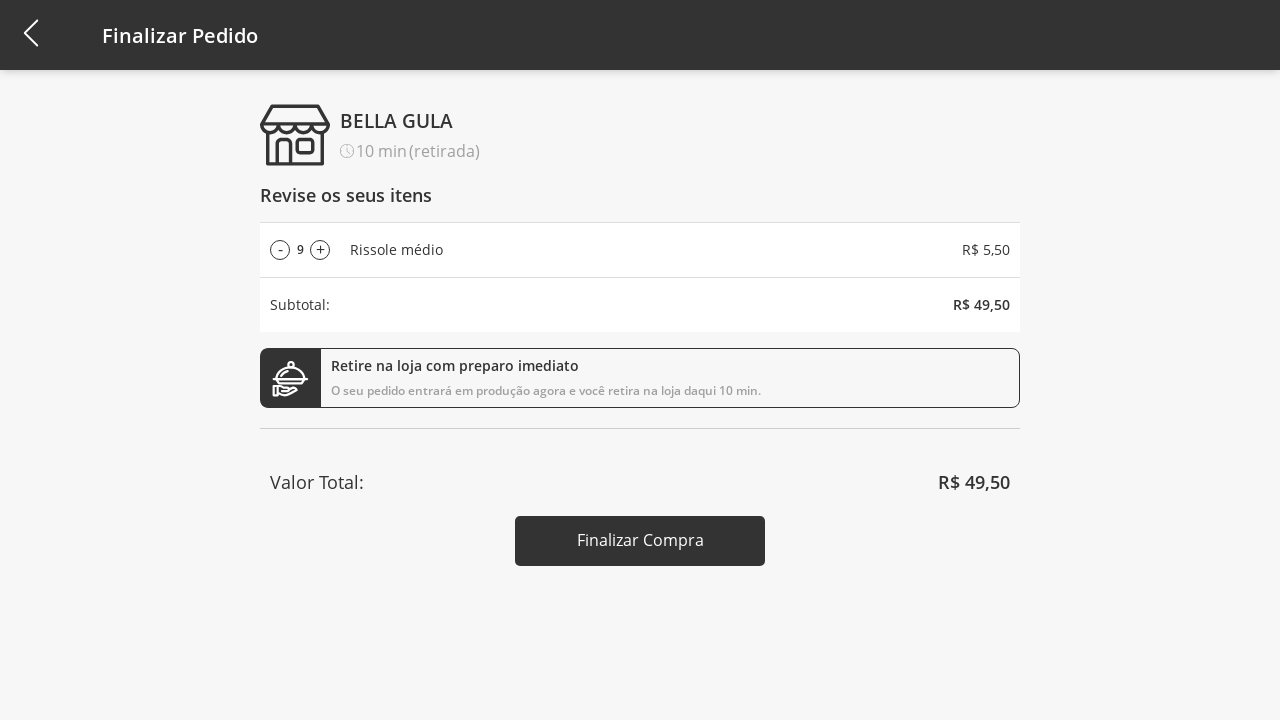

Decreased Rissole quantity (decrement 2/5) at (280, 250) on #remove-product-3-qtd
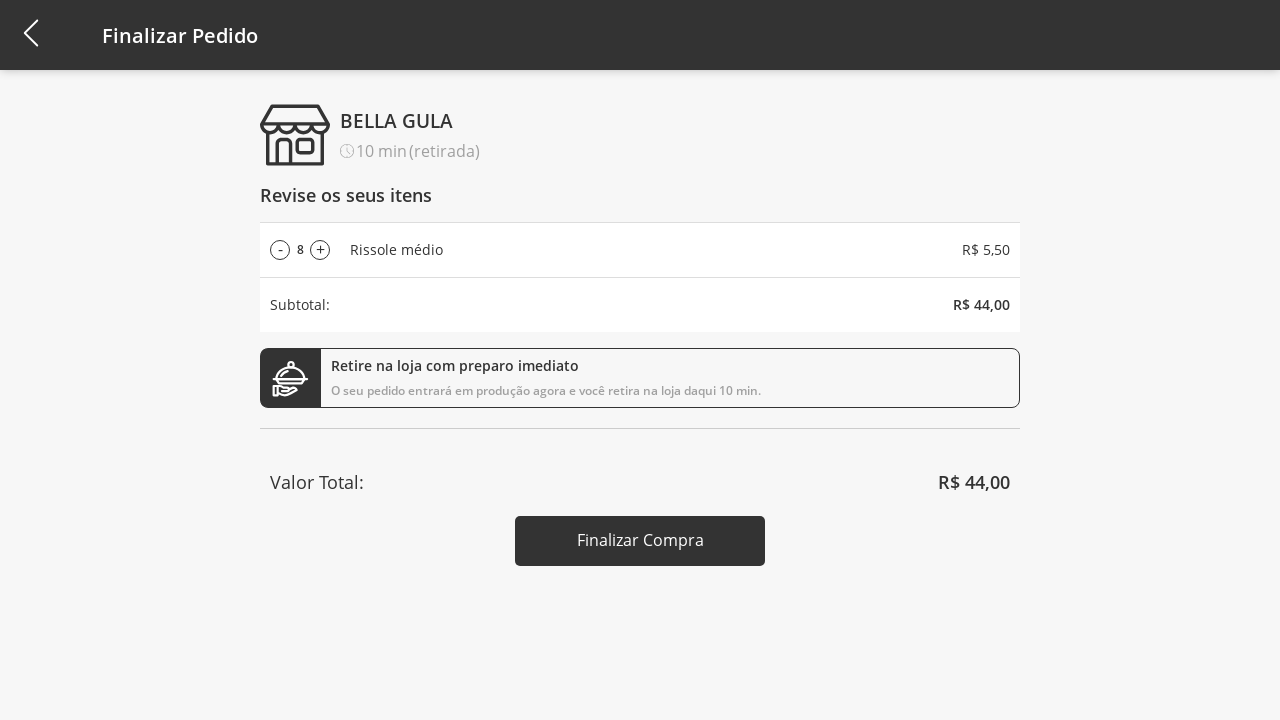

Decreased Rissole quantity (decrement 3/5) at (280, 250) on #remove-product-3-qtd
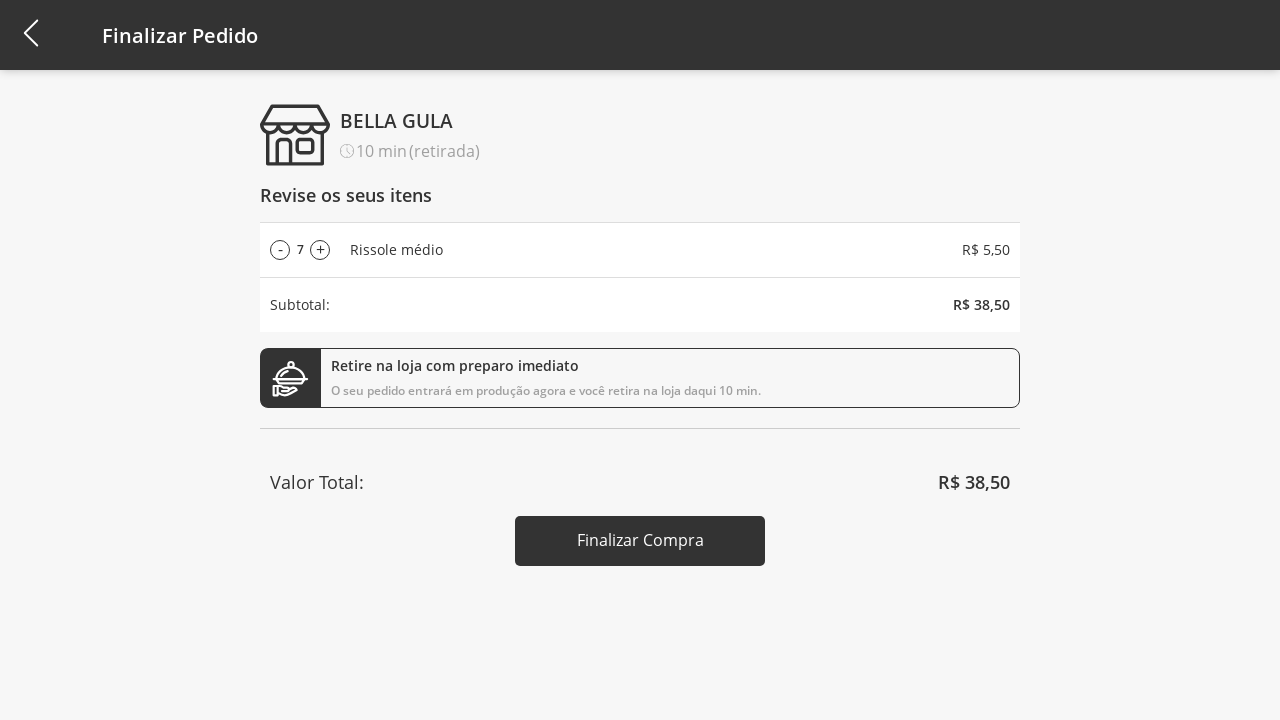

Decreased Rissole quantity (decrement 4/5) at (280, 250) on #remove-product-3-qtd
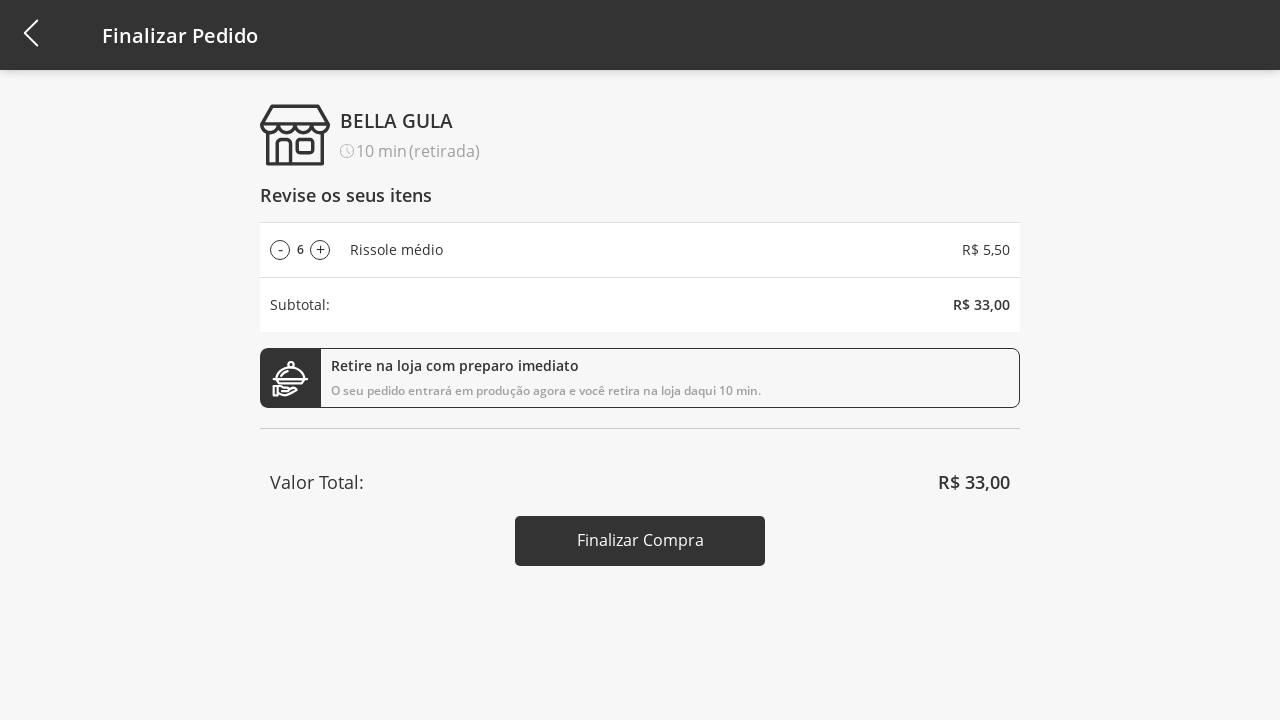

Decreased Rissole quantity (decrement 5/5) at (280, 250) on #remove-product-3-qtd
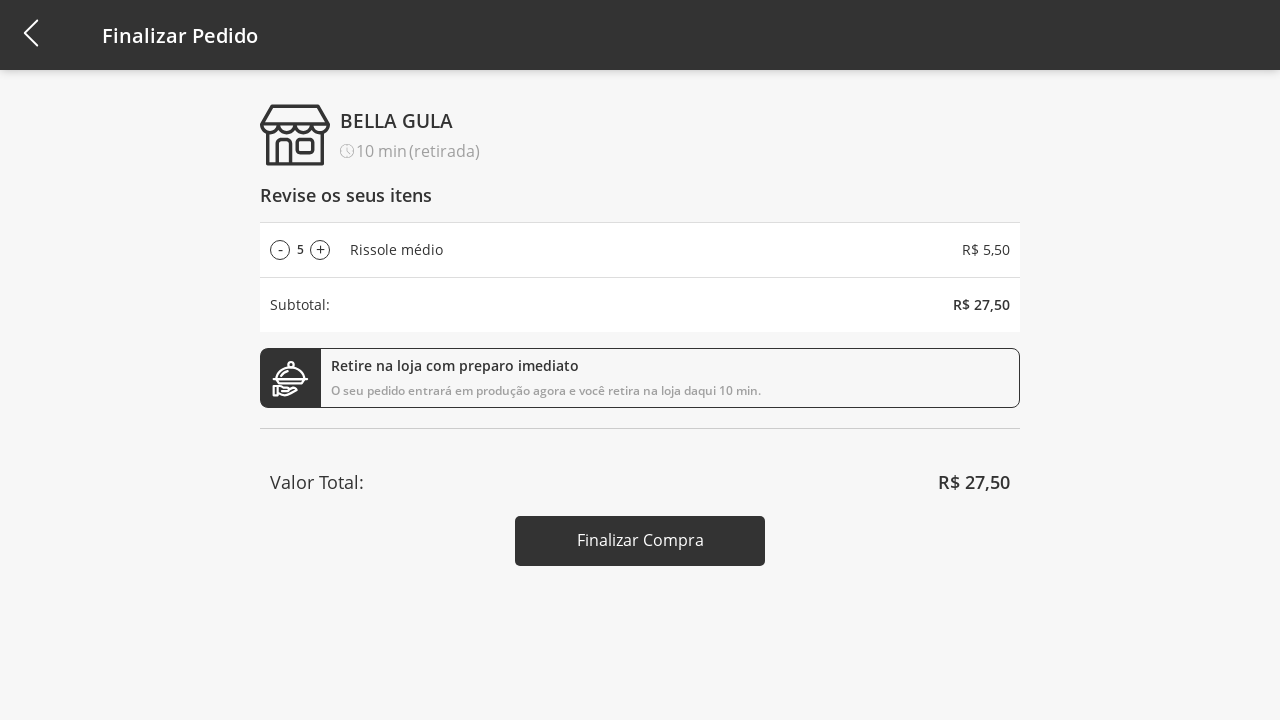

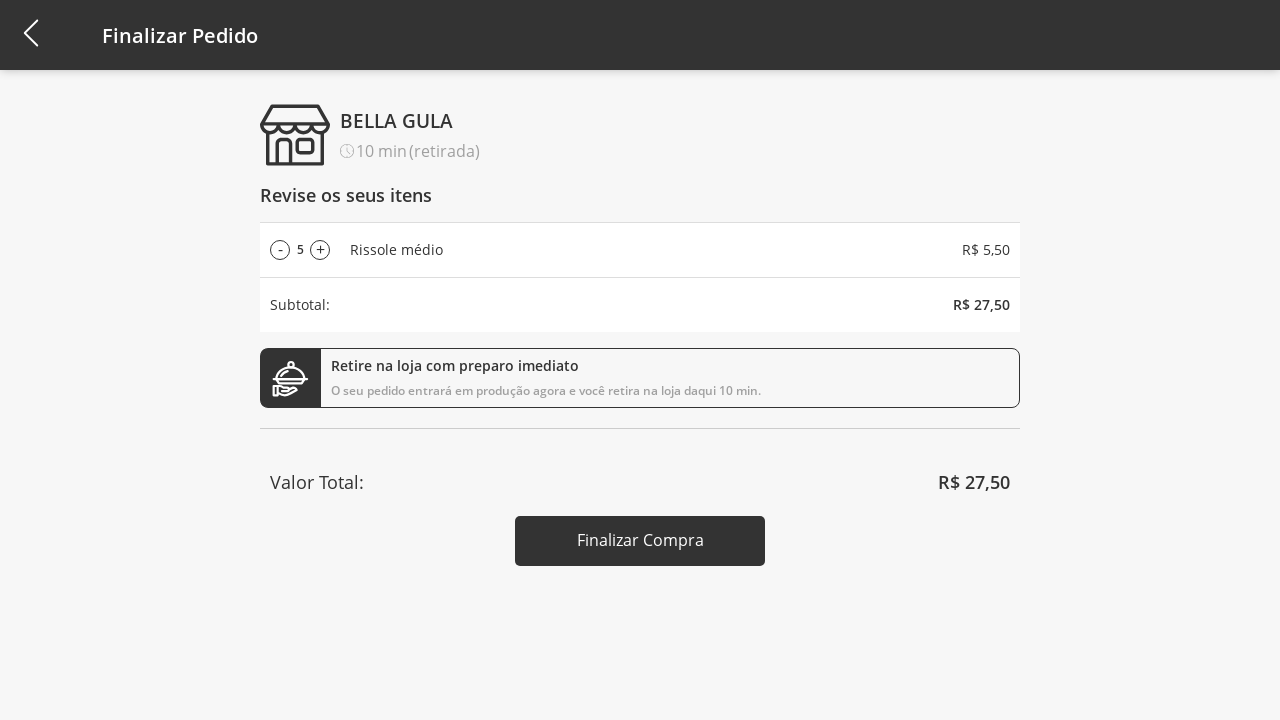